Tests browser window functionality by clicking a button that opens a new tab

Starting URL: https://demoqa.com/browser-windows

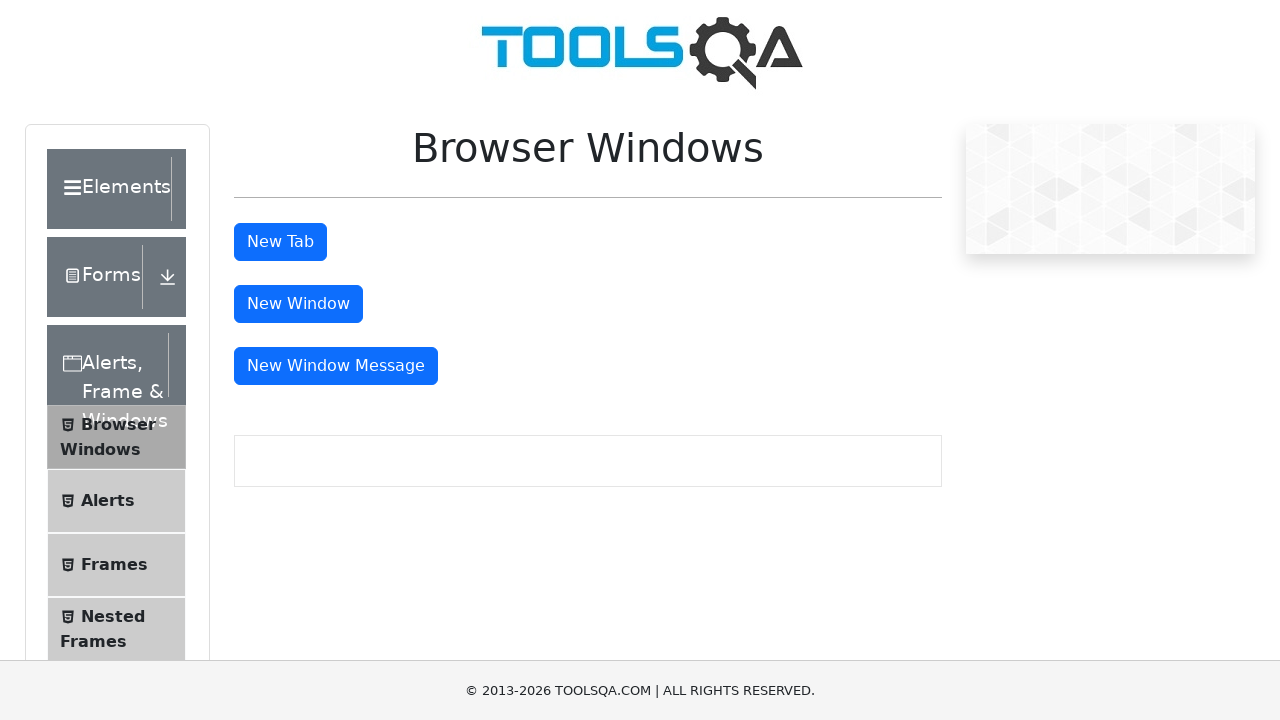

Clicked button to open new tab at (280, 242) on #tabButton
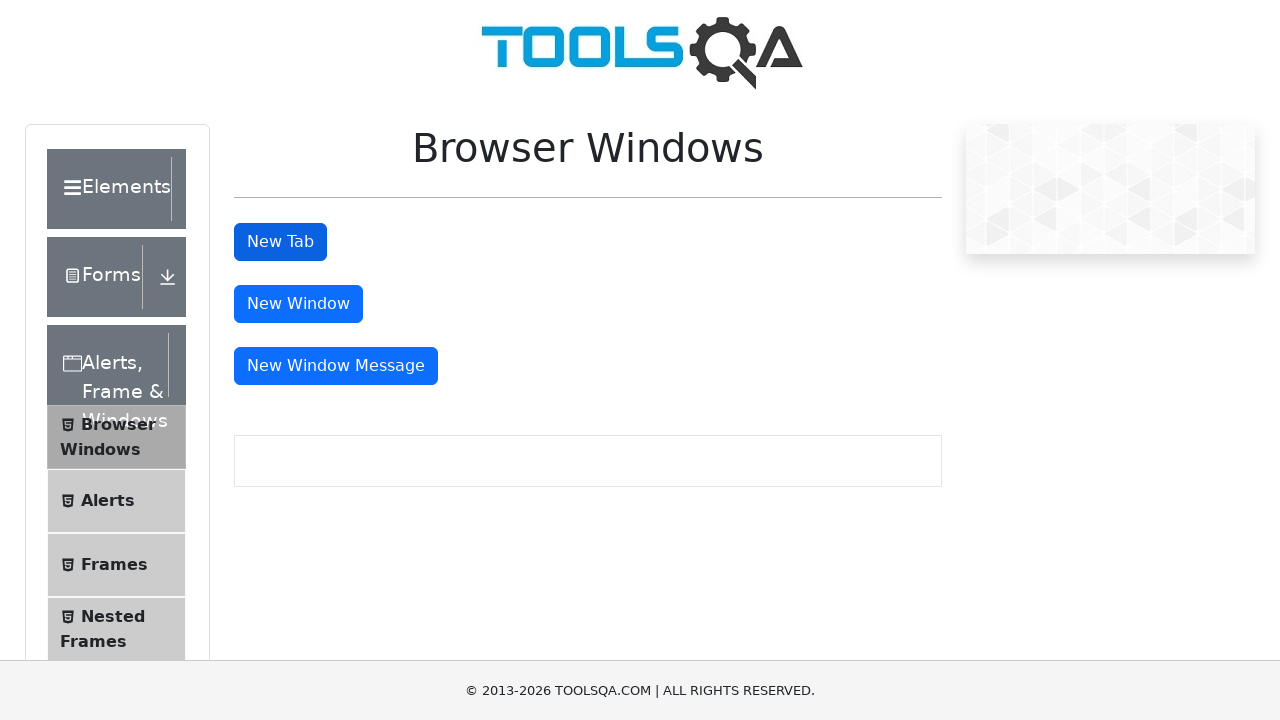

Waited 1000ms for new tab to potentially open
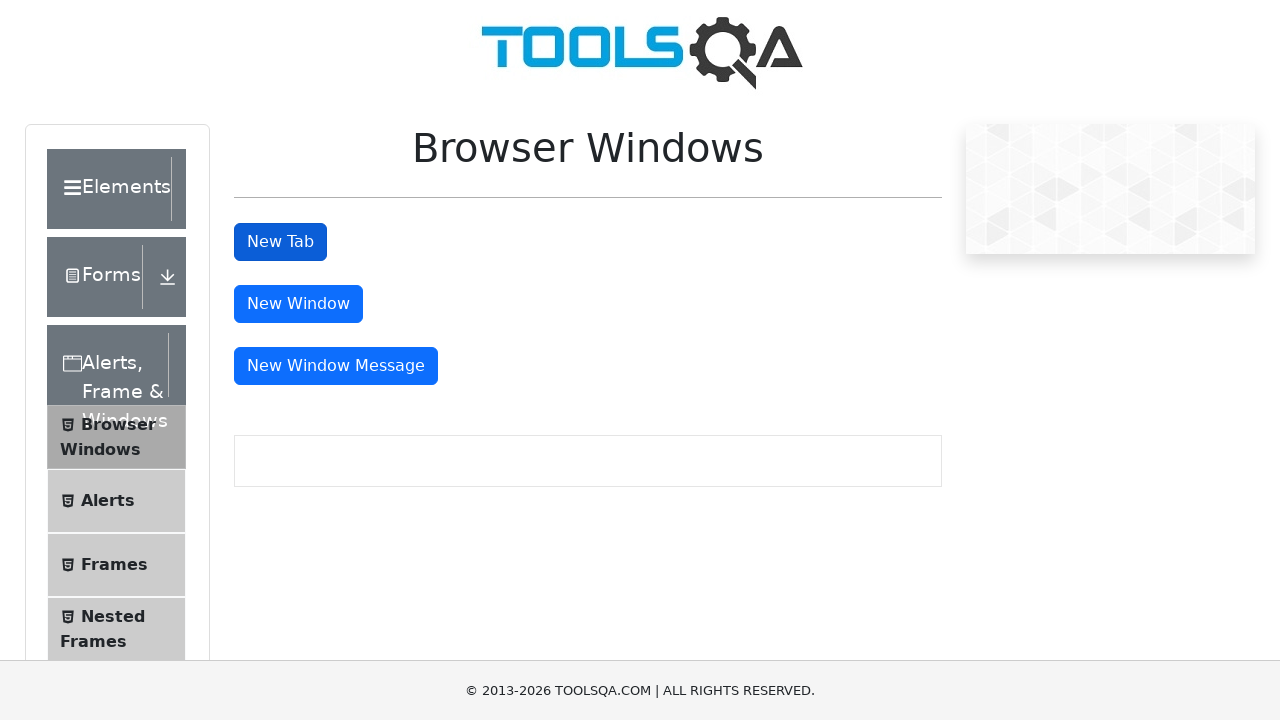

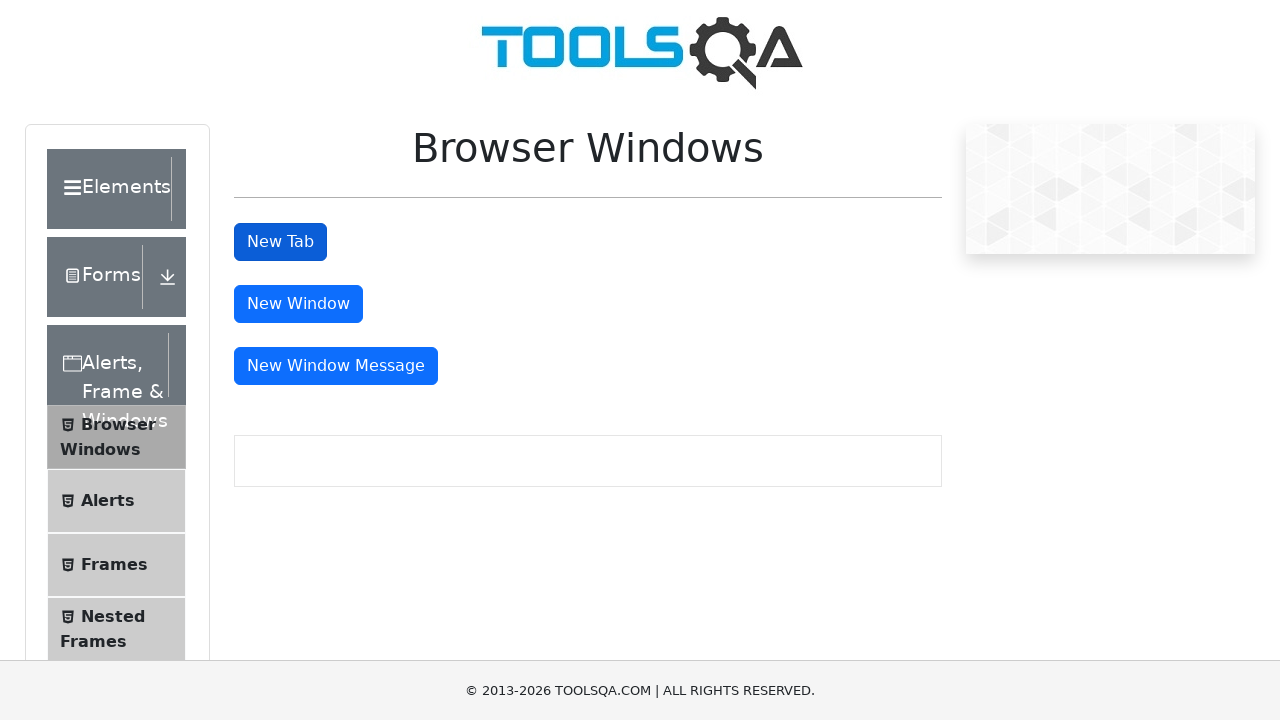